Tests link navigation functionality by finding all links on a page, focusing on a specific footer section, opening multiple links in new tabs, and retrieving their titles

Starting URL: https://rahulshettyacademy.com/AutomationPractice/

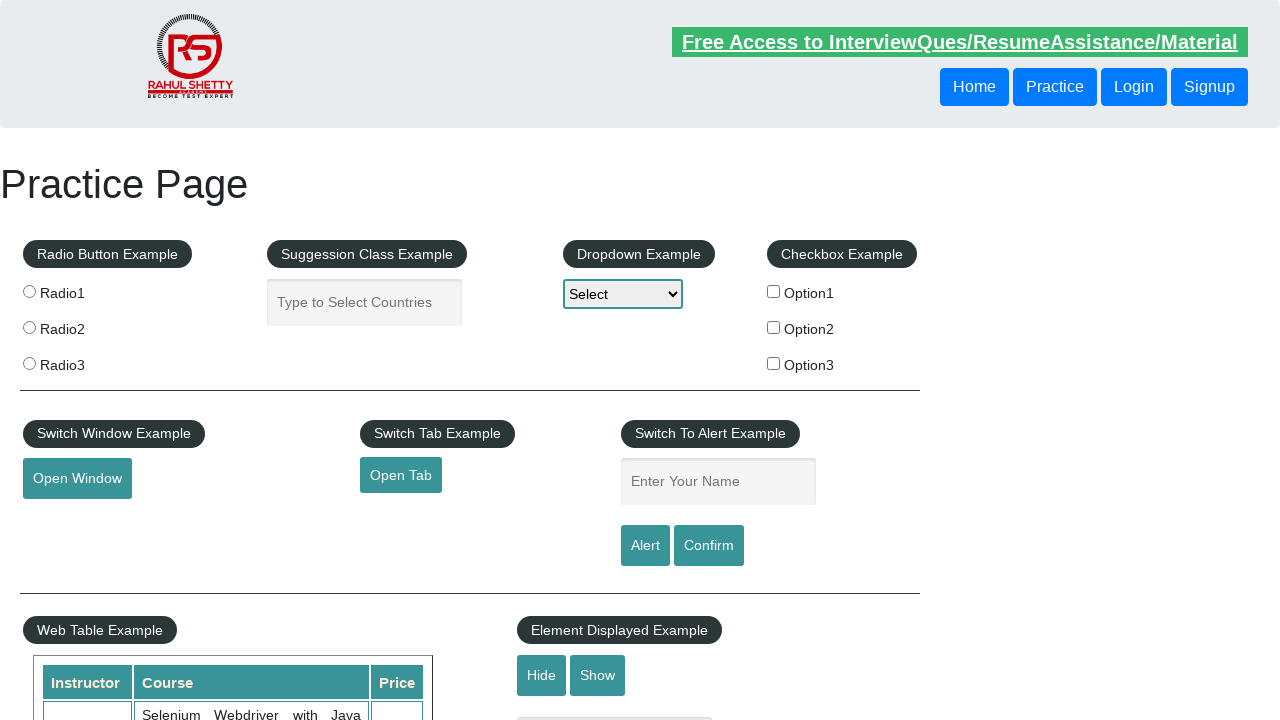

Located all links on the page
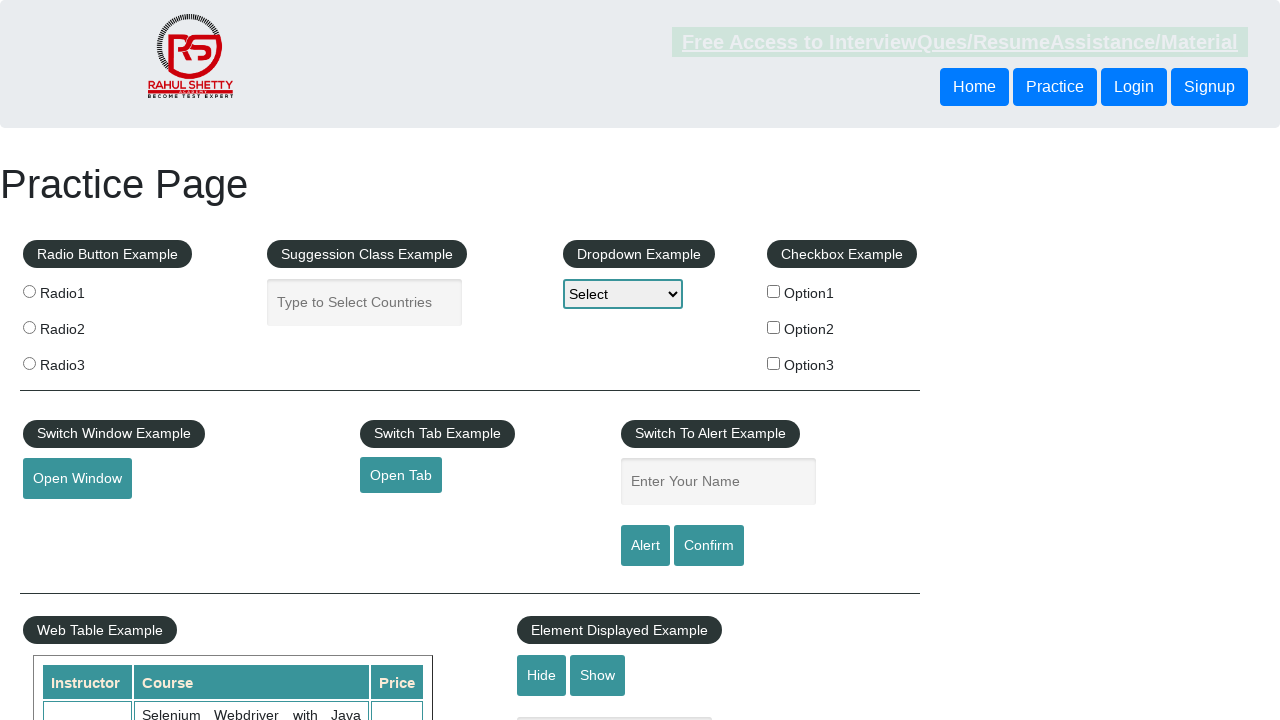

Printed text content of all links
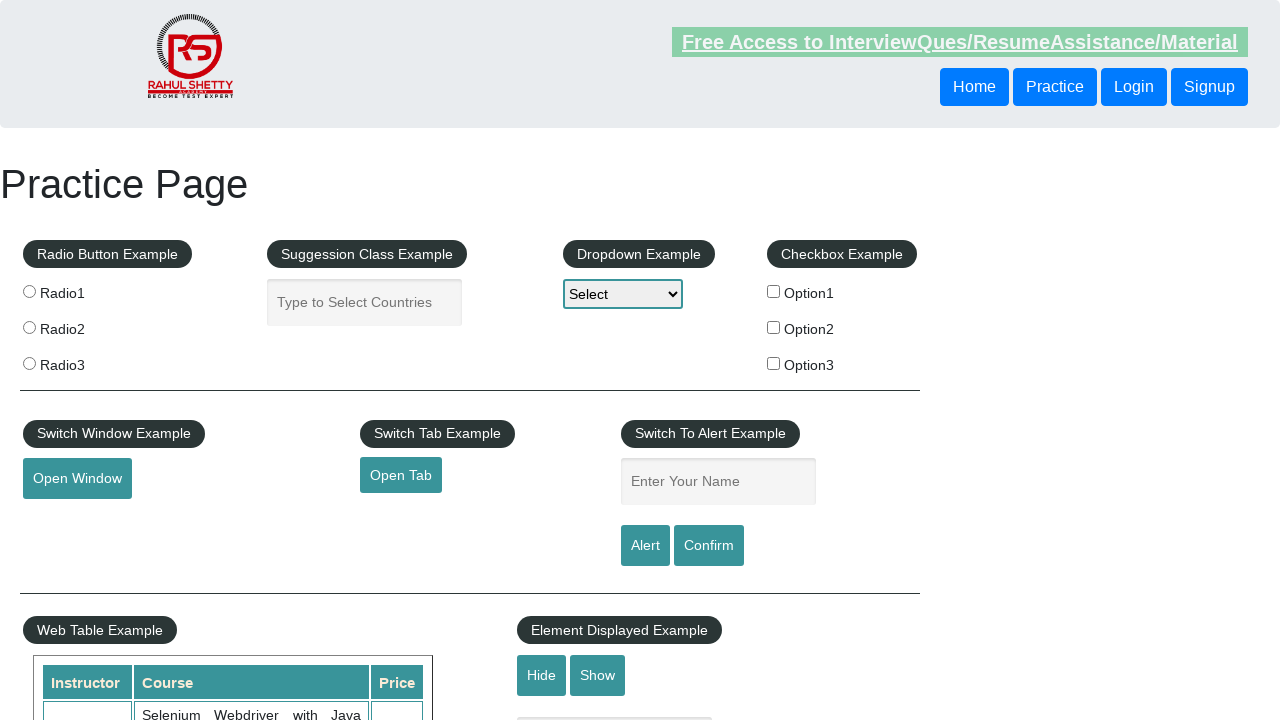

Located footer section with id 'gf-BIG'
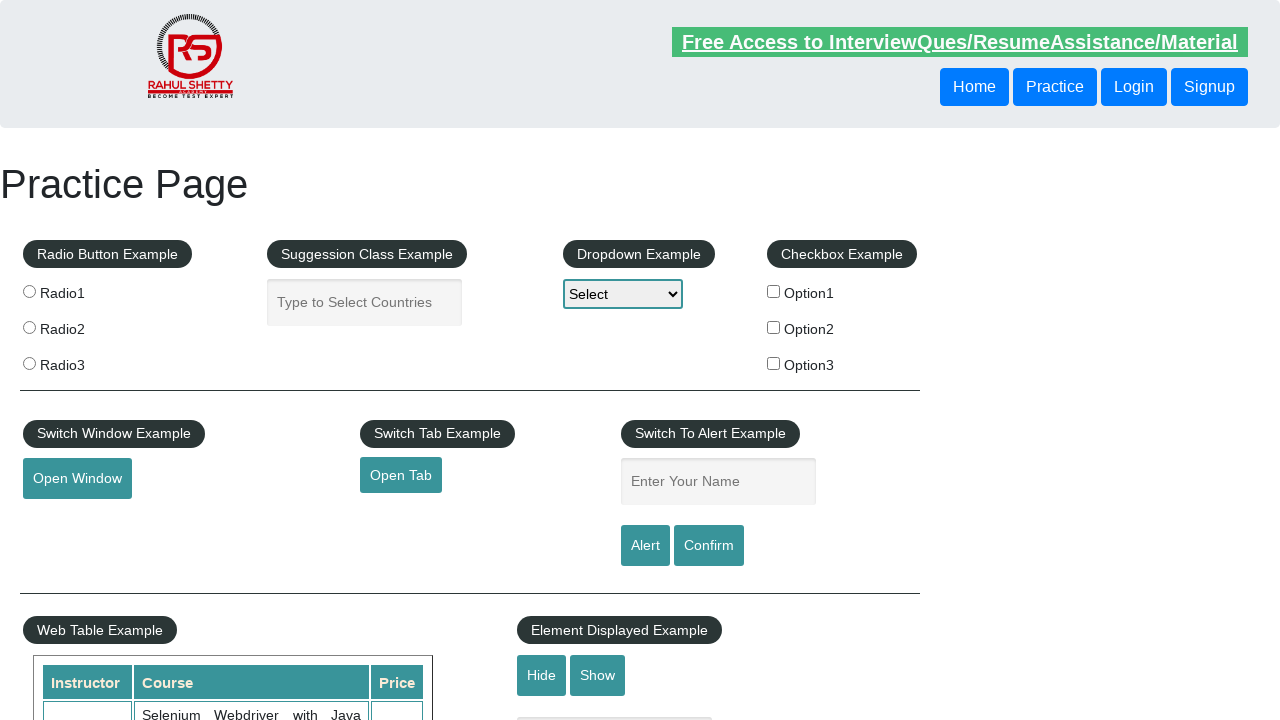

Located all links within footer section
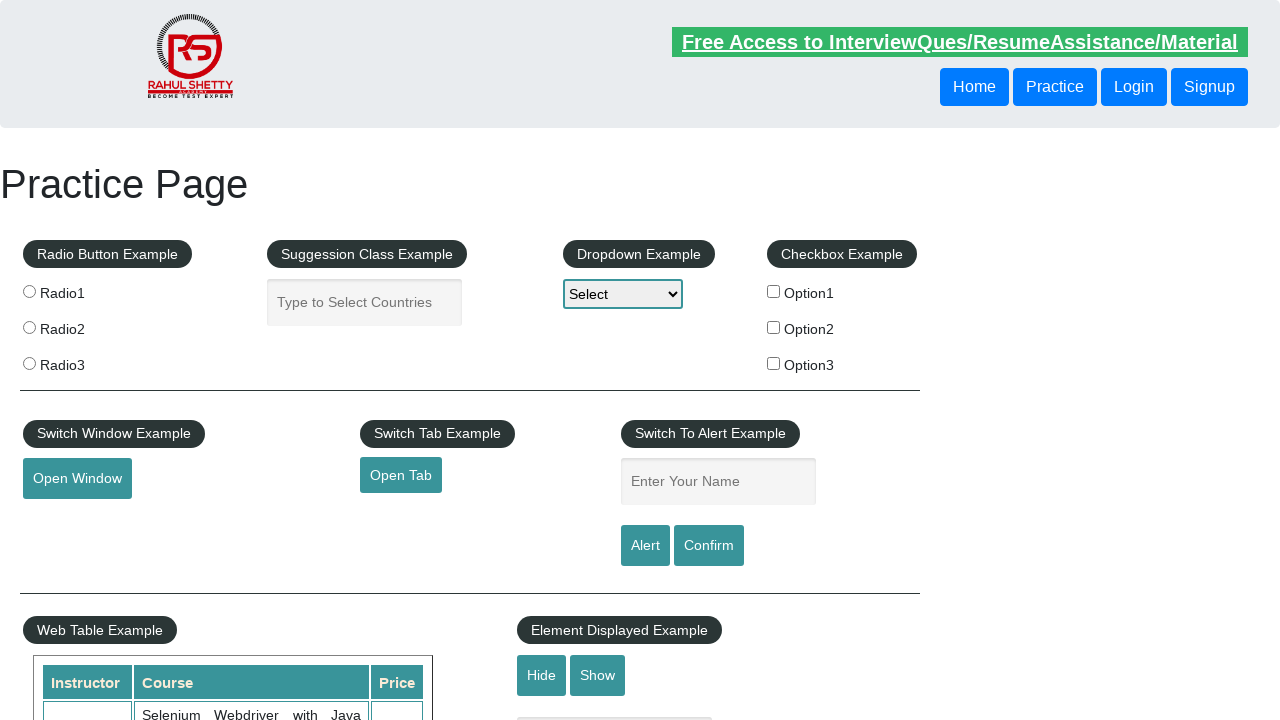

Located first column of footer table
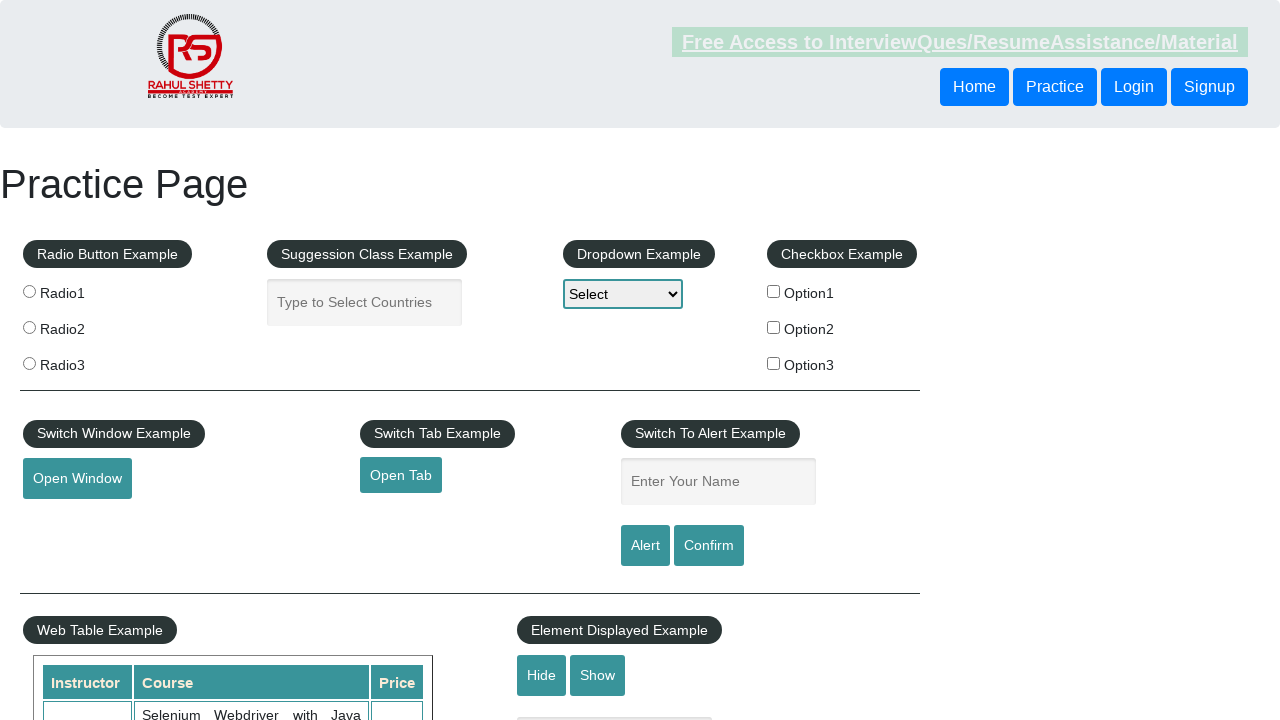

Located all links in first column
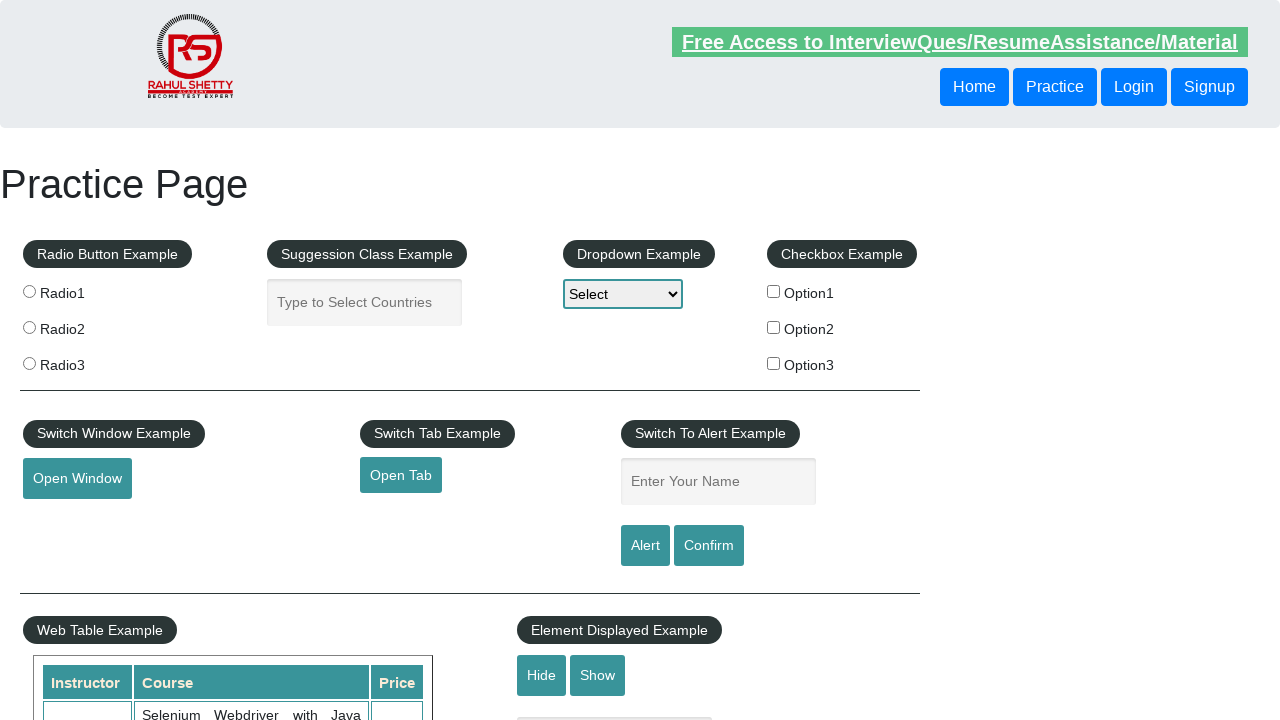

Ctrl+clicked link 1 in first column to open in new tab at (68, 520) on #gf-BIG >> xpath=//table/tbody/tr/td[1]/ul >> a >> nth=1
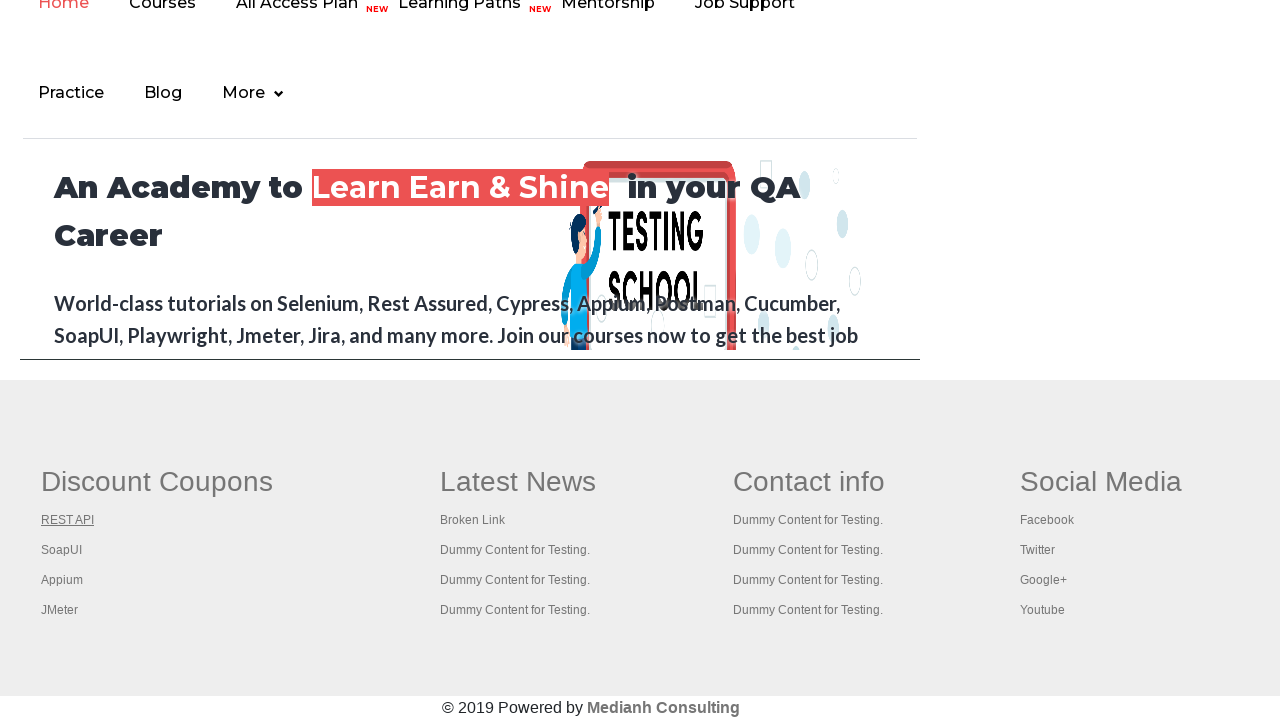

Waited 1000ms for new tab to load
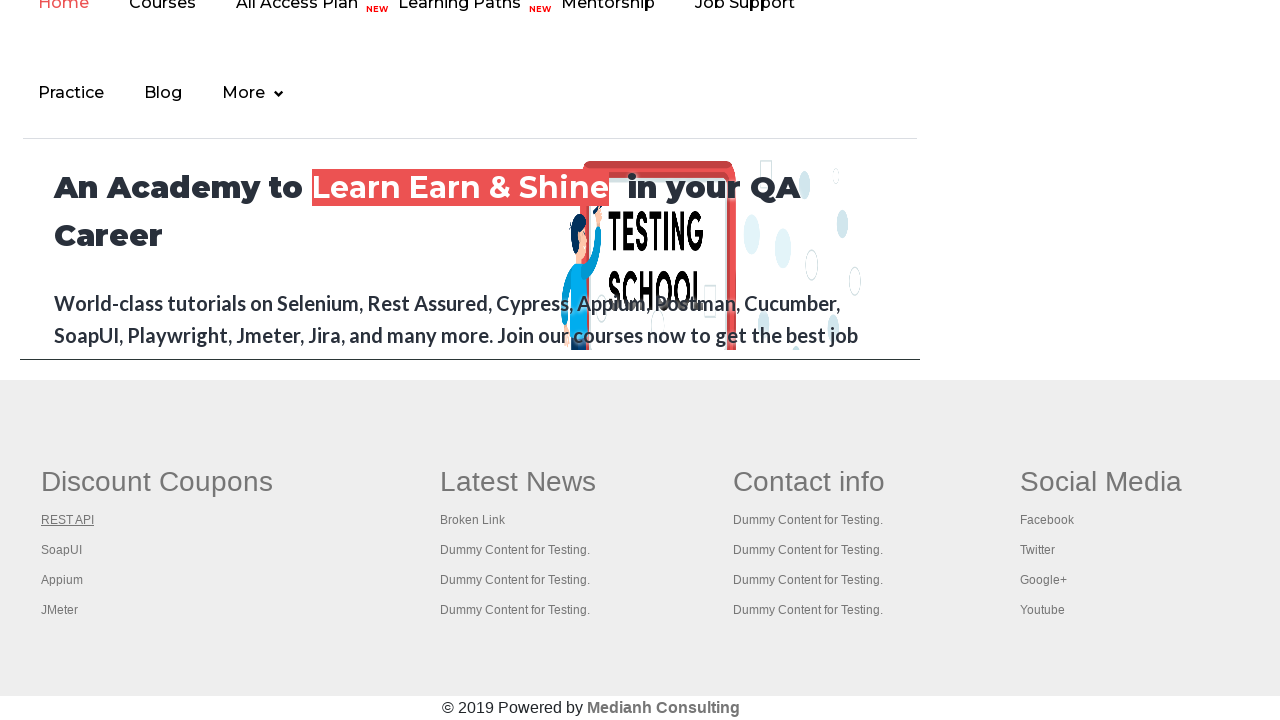

Ctrl+clicked link 2 in first column to open in new tab at (62, 550) on #gf-BIG >> xpath=//table/tbody/tr/td[1]/ul >> a >> nth=2
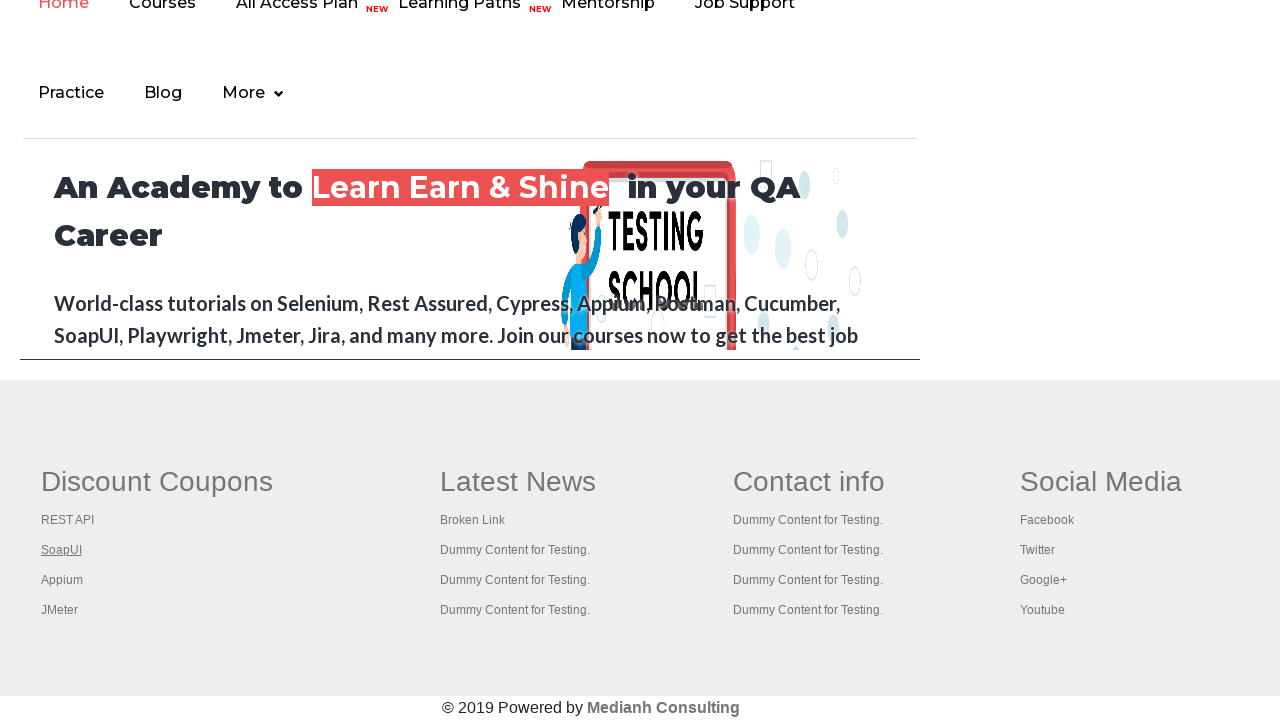

Waited 1000ms for new tab to load
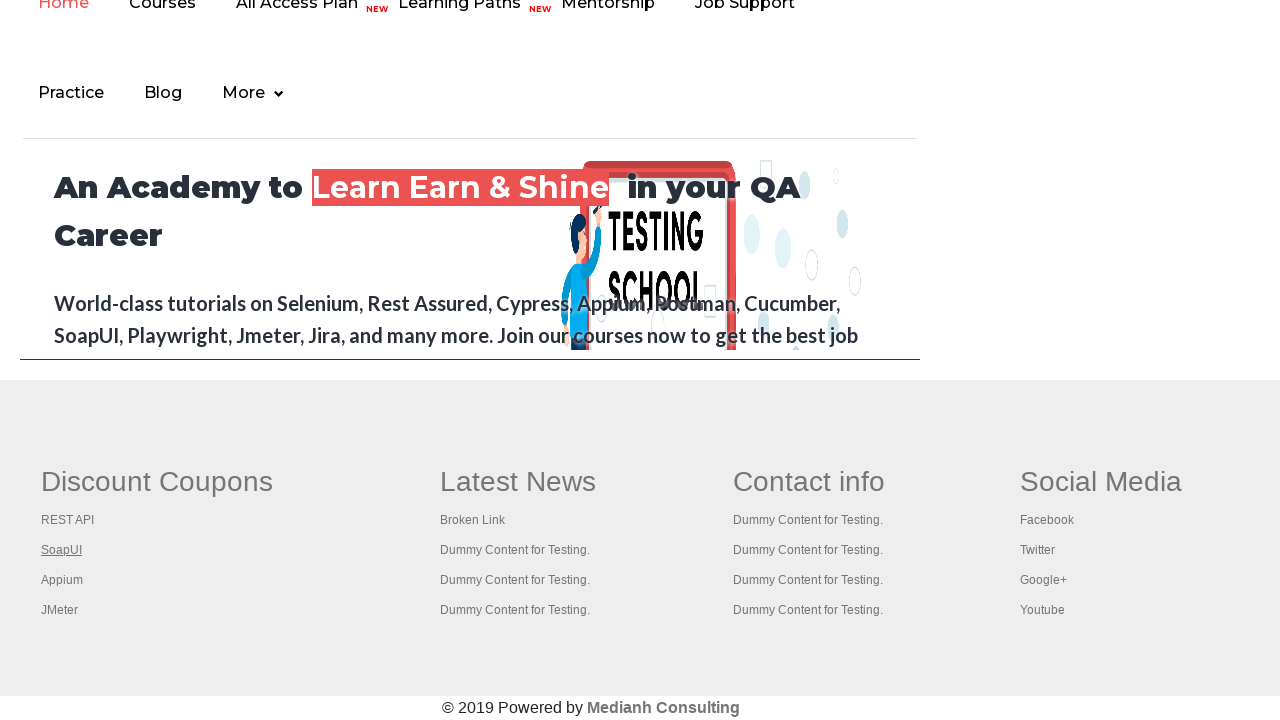

Ctrl+clicked link 3 in first column to open in new tab at (62, 580) on #gf-BIG >> xpath=//table/tbody/tr/td[1]/ul >> a >> nth=3
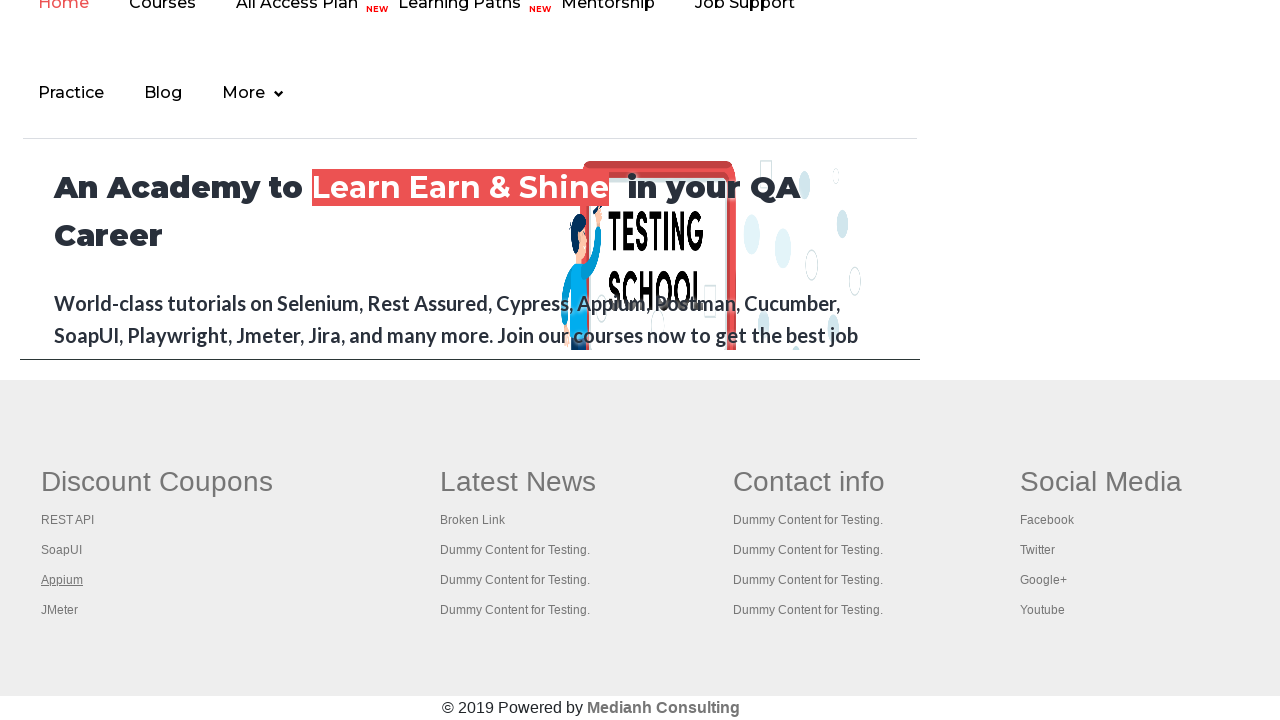

Waited 1000ms for new tab to load
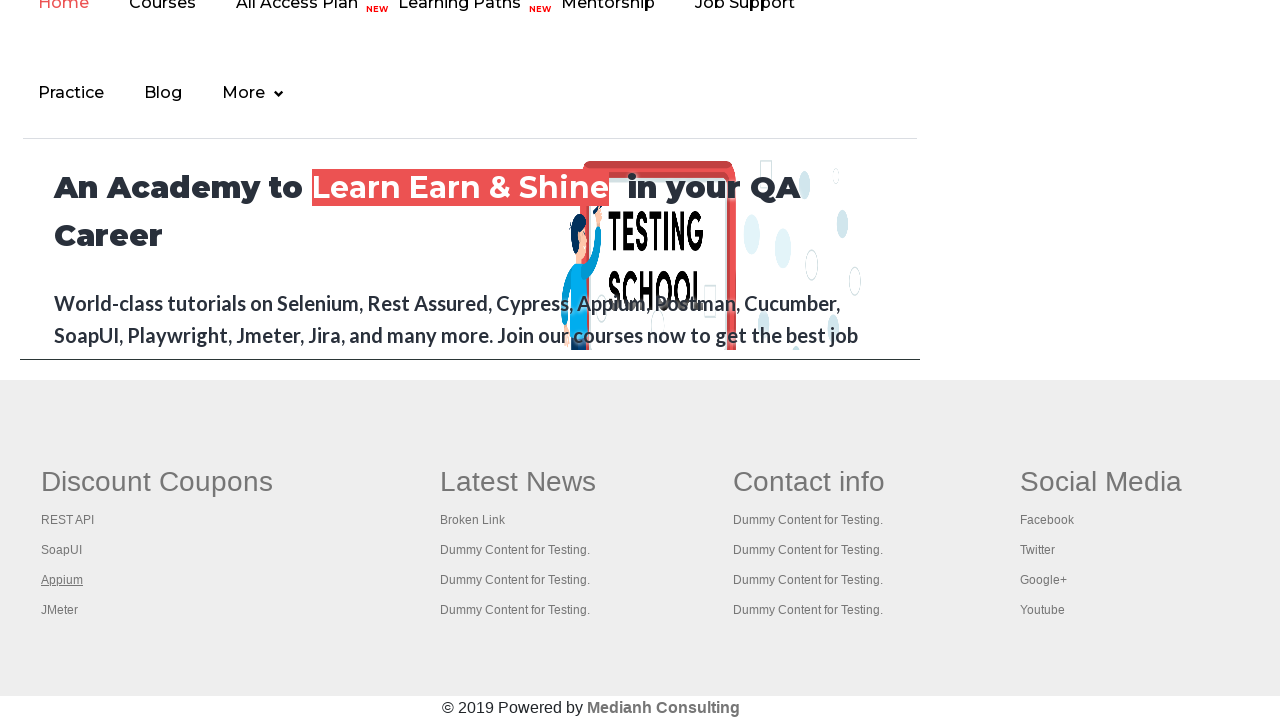

Ctrl+clicked link 4 in first column to open in new tab at (60, 610) on #gf-BIG >> xpath=//table/tbody/tr/td[1]/ul >> a >> nth=4
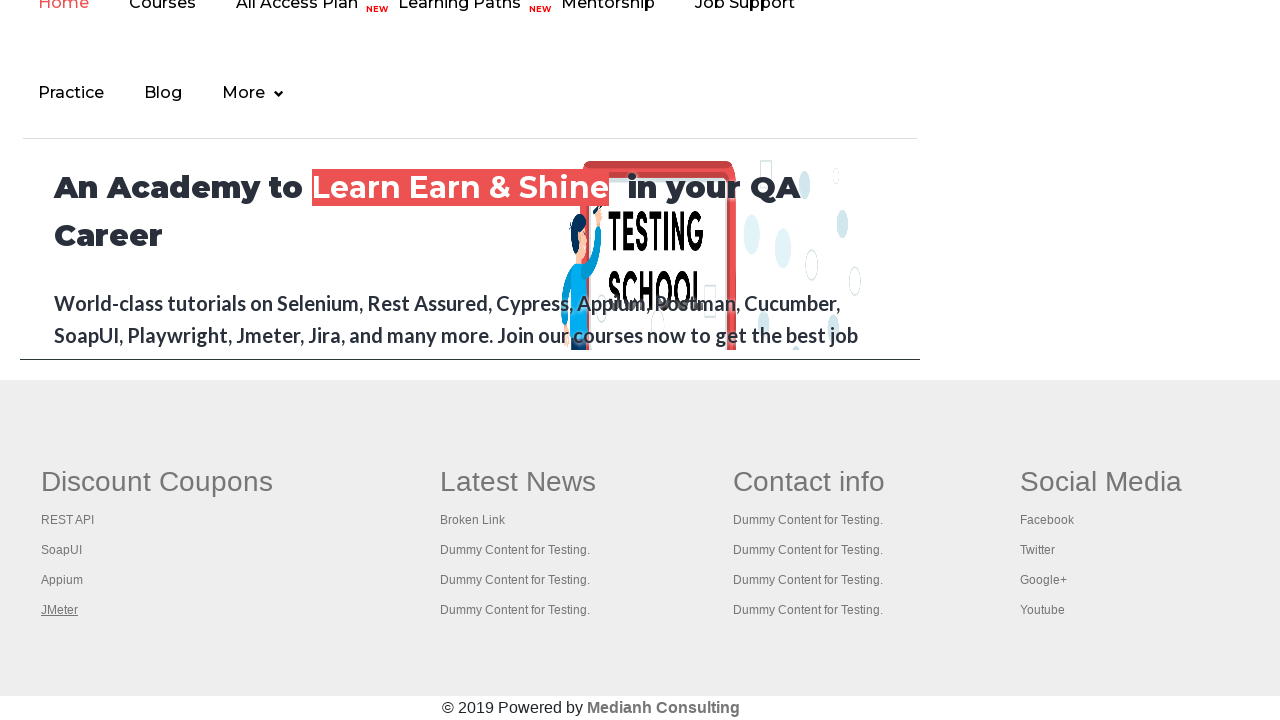

Waited 1000ms for new tab to load
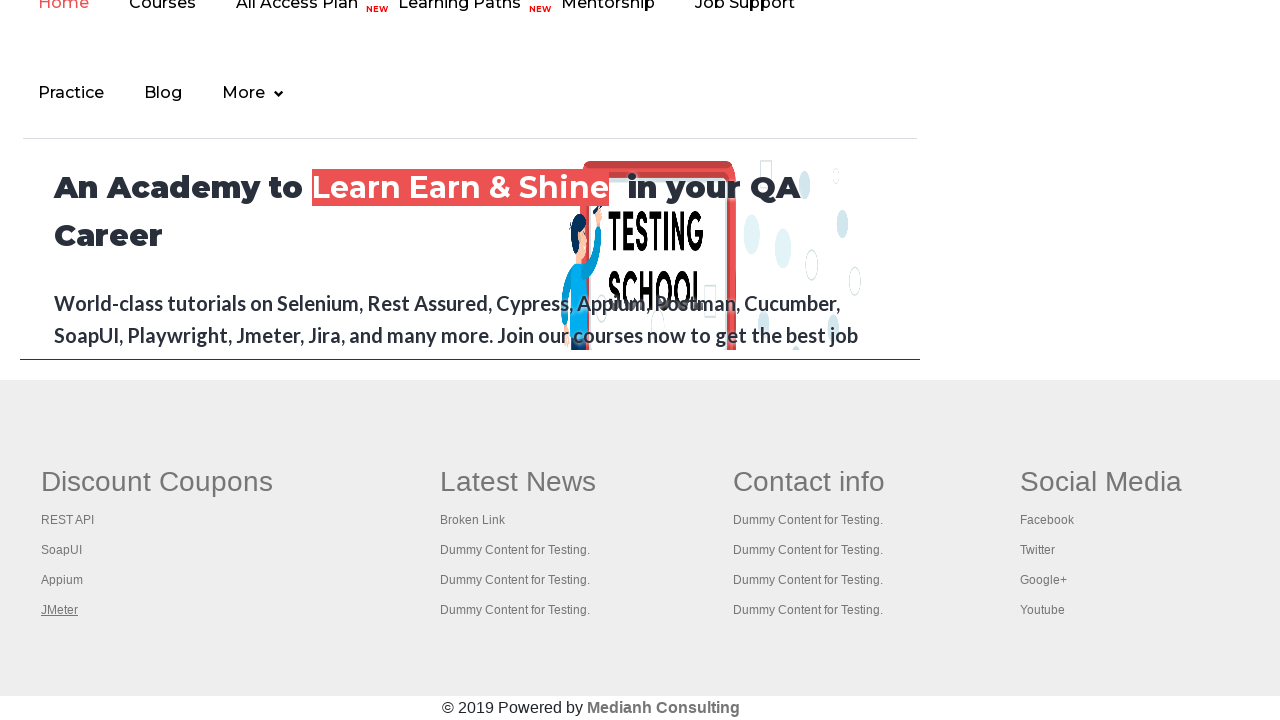

Retrieved all open pages/tabs from context
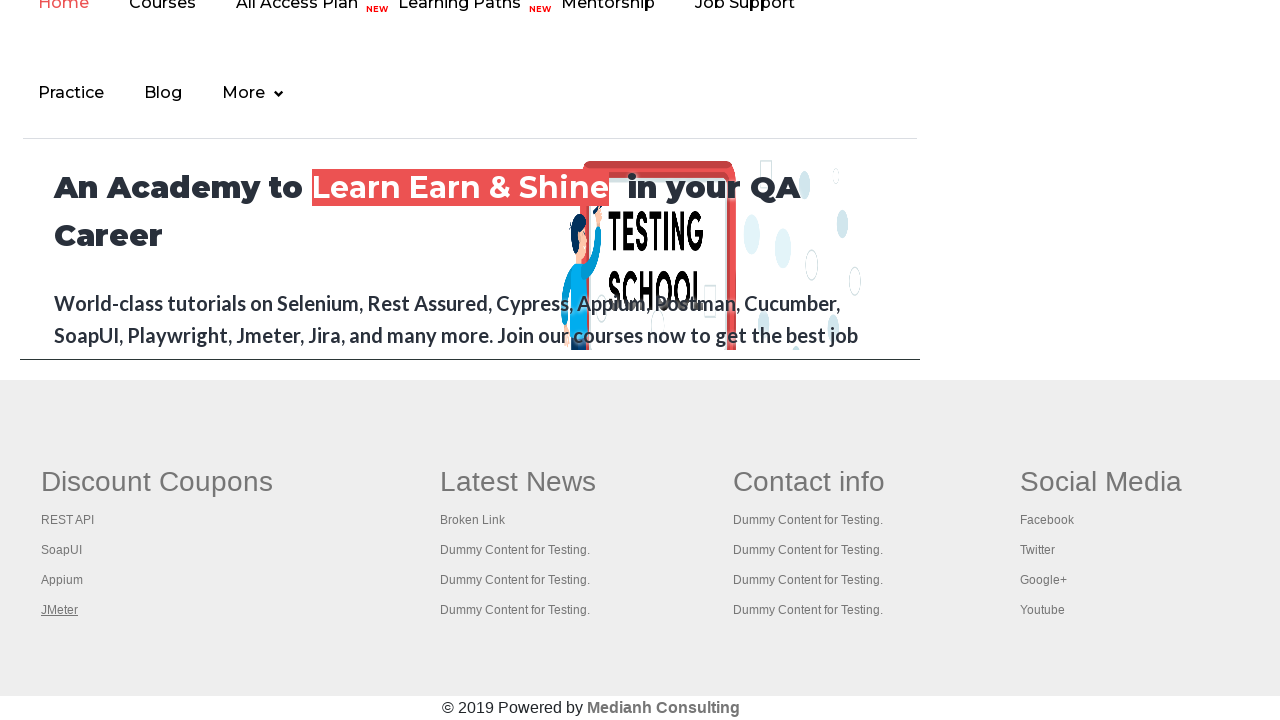

Printed titles of all open pages/tabs
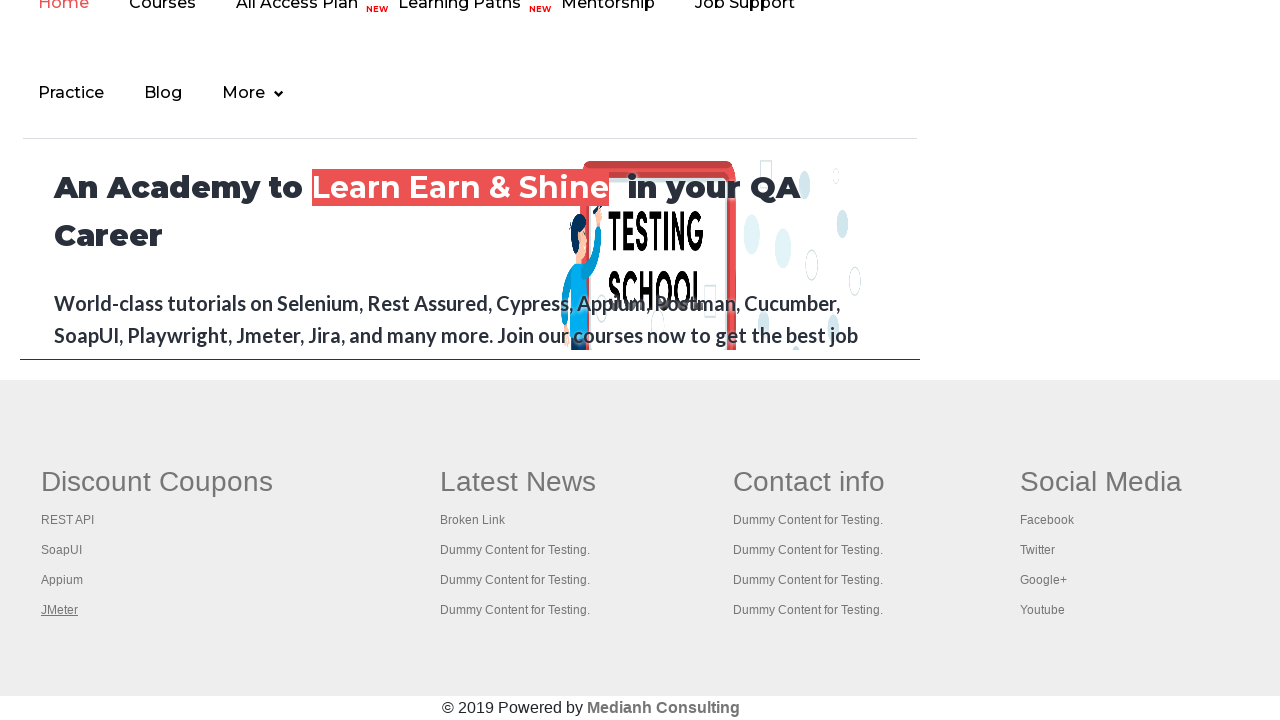

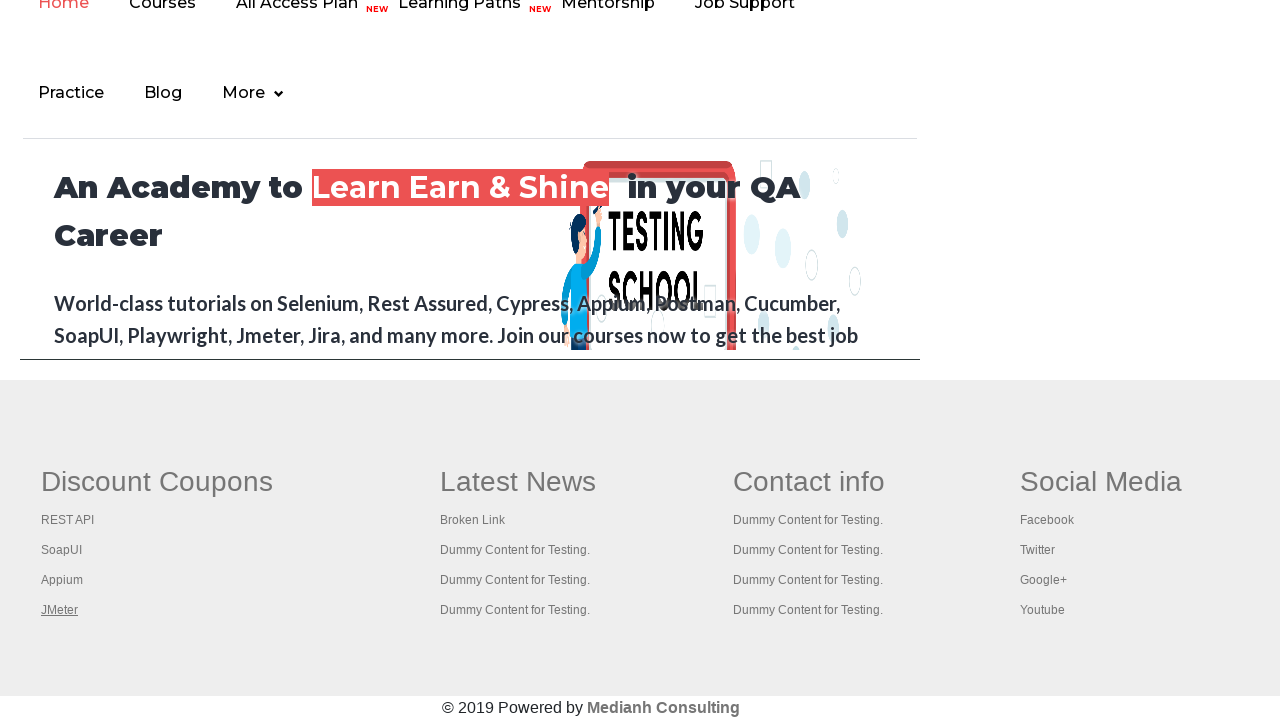